Tests iframe handling on W3Schools TryIt editor by switching to an iframe, clicking a button inside it, then switching back to main content and clicking navigation links.

Starting URL: https://www.w3schools.com/js/tryit.asp?filename=tryjs_myfirst

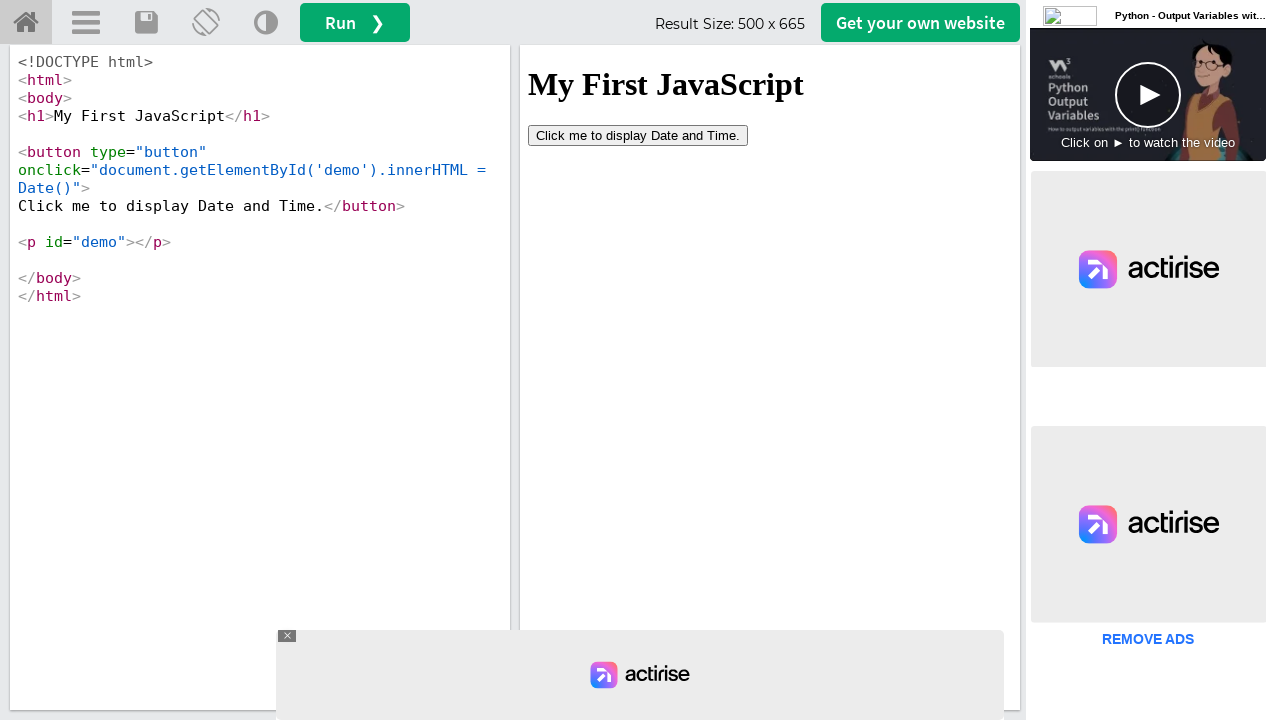

Waited 2 seconds for page to load
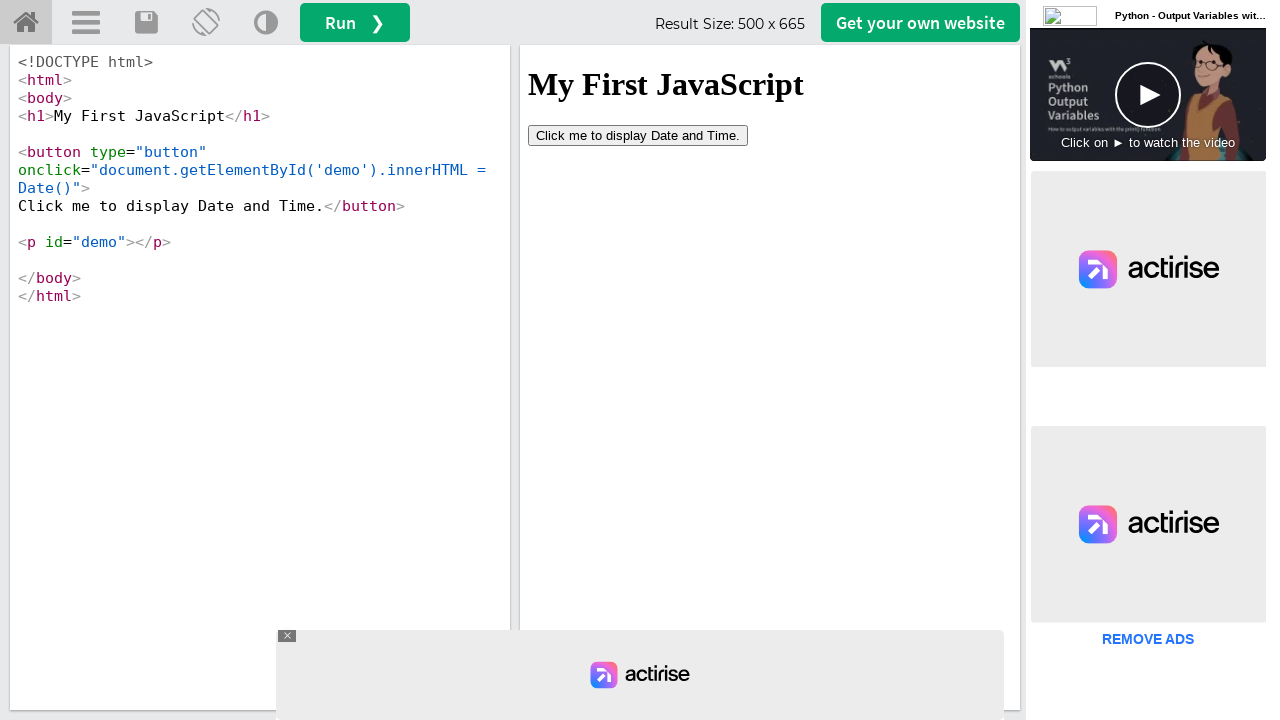

Located iframe with id 'iframeResult'
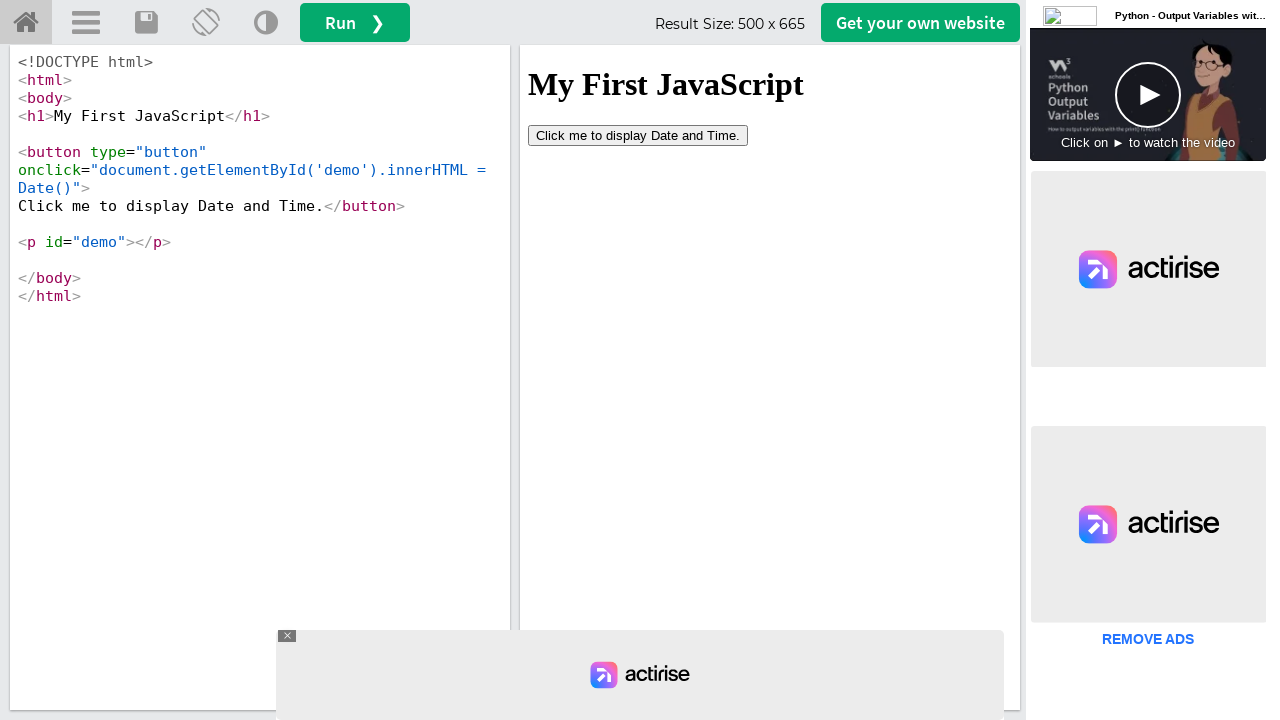

Clicked button inside the iframe at (638, 135) on #iframeResult >> internal:control=enter-frame >> button[type='button']
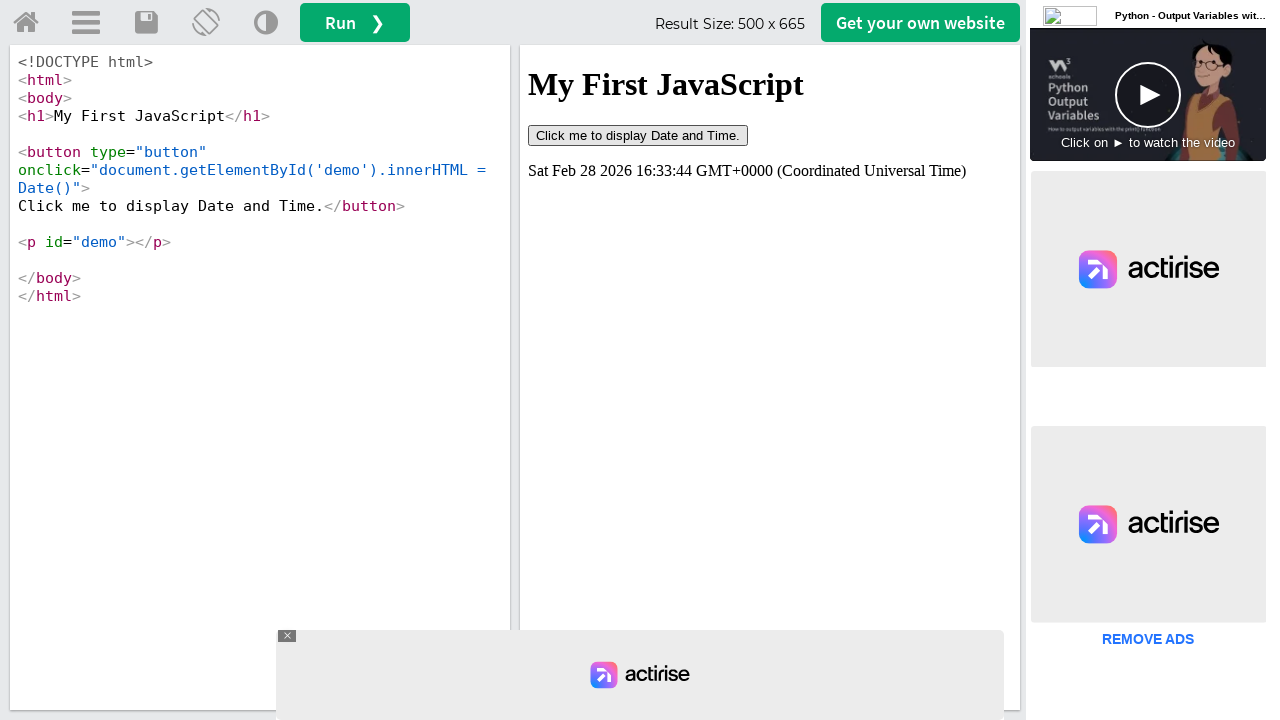

Clicked 'Change Theme' link in main content at (266, 23) on a[title='Change Theme'] >> nth=0
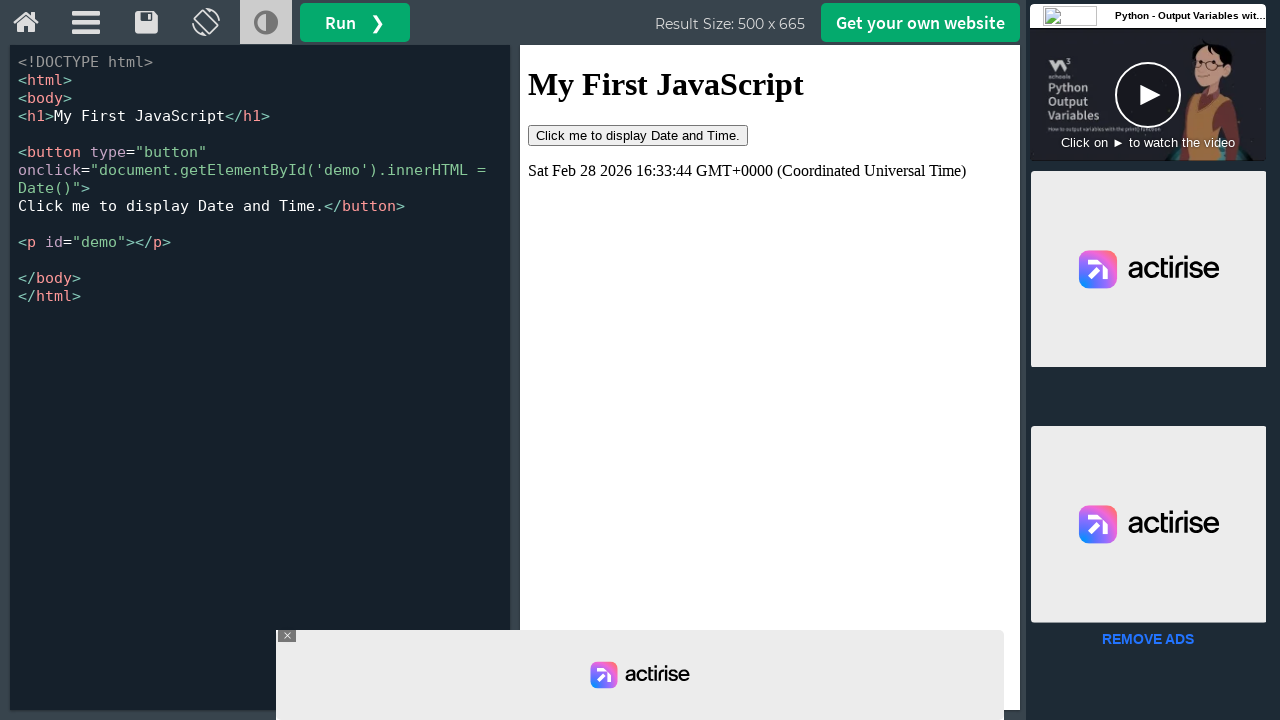

Clicked W3Schools home link at (26, 23) on a[title='w3schools.com Home']
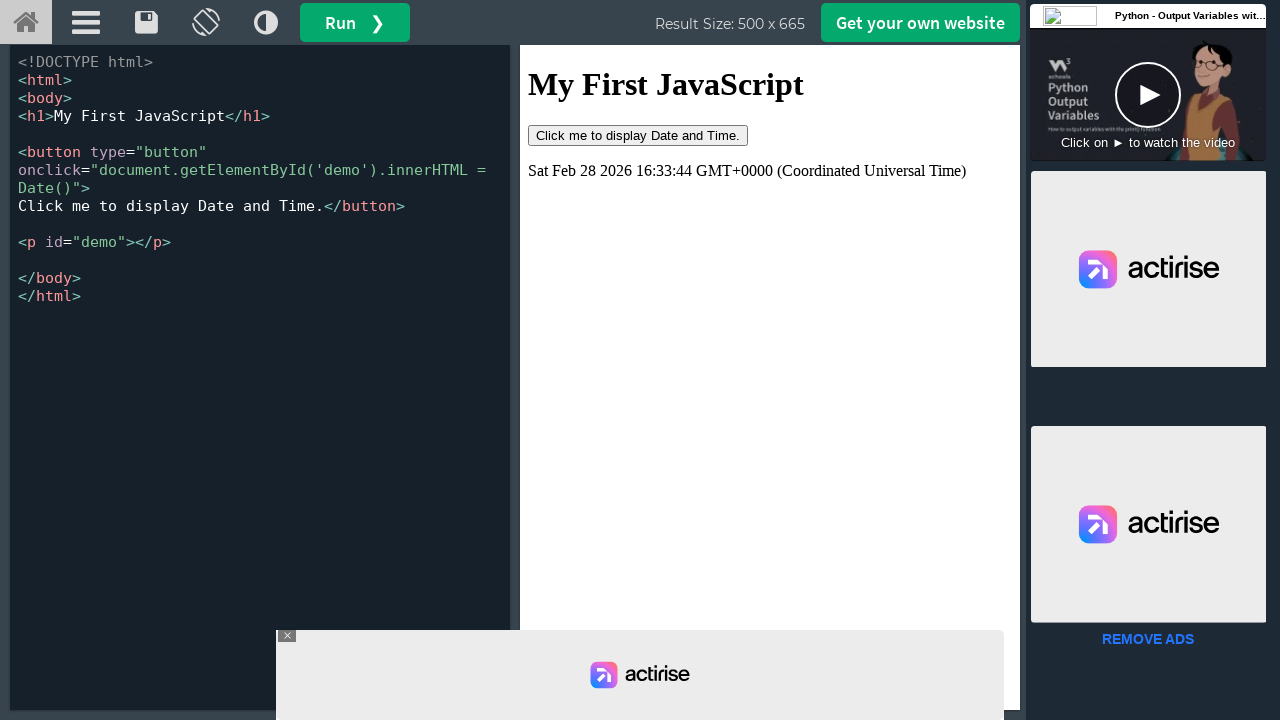

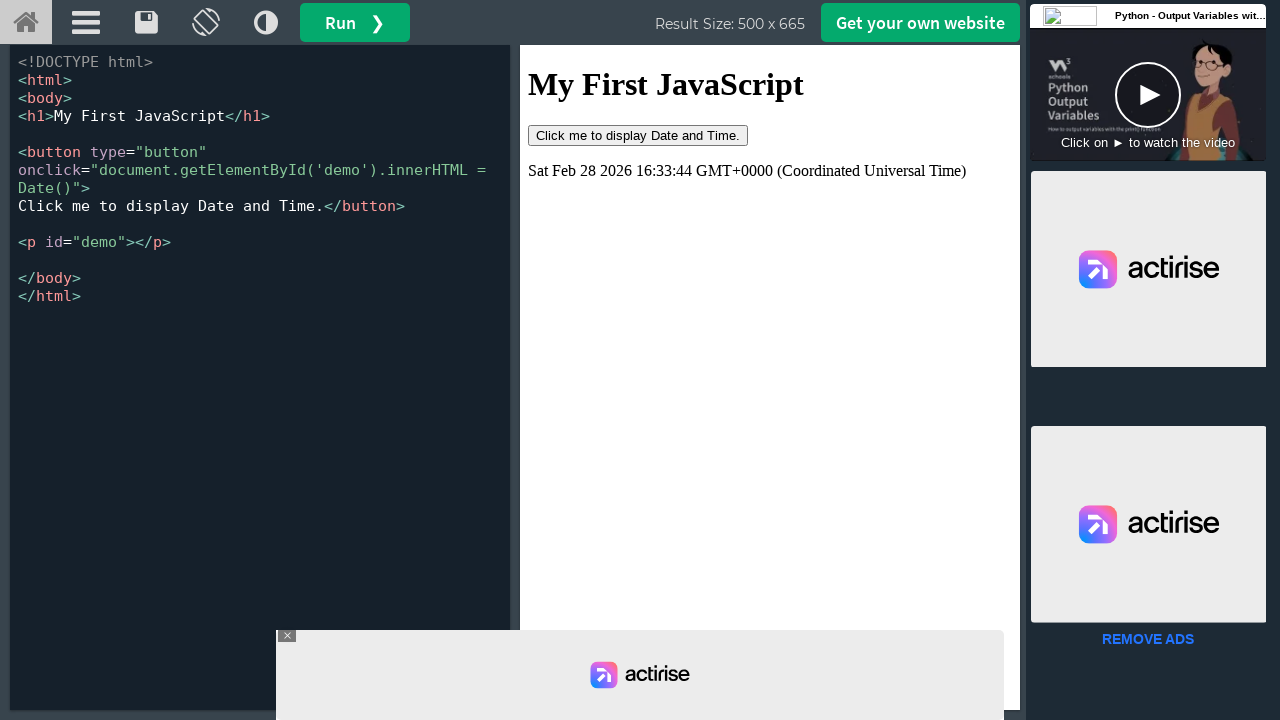